Navigates to Honda 2 Wheelers India website and retrieves the page title

Starting URL: https://www.honda2wheelersindia.com/

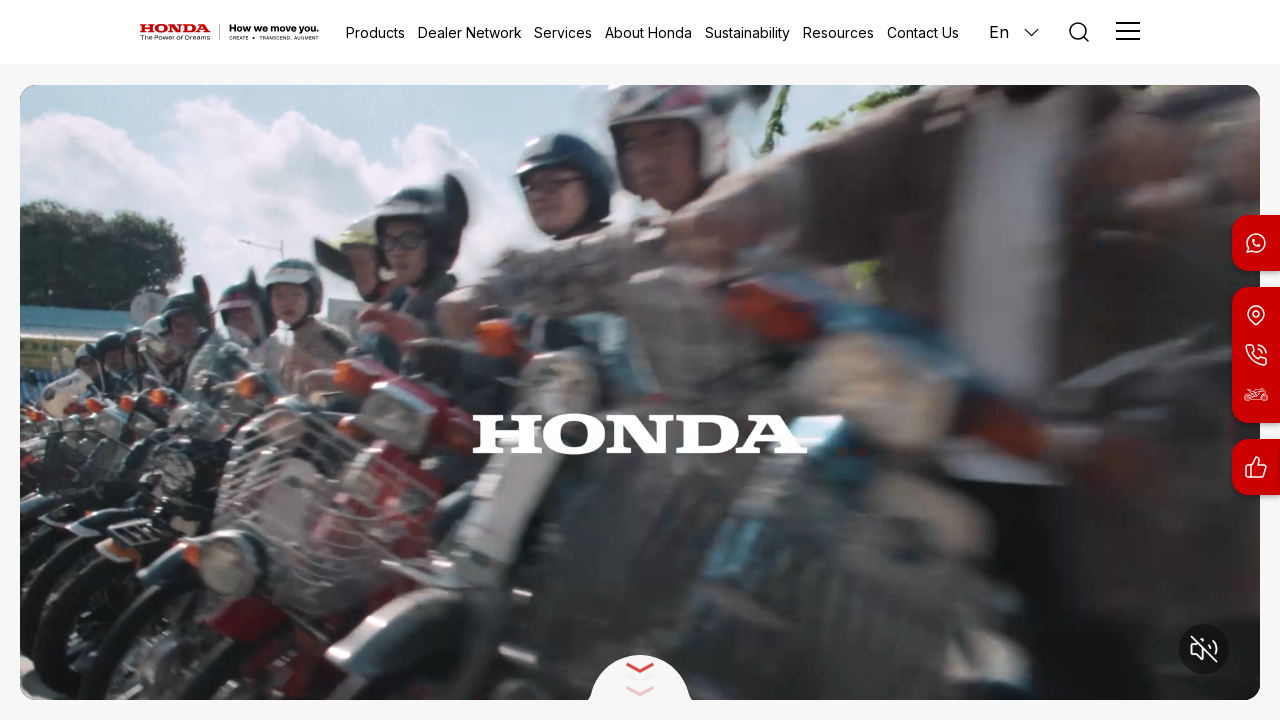

Waited for page to reach domcontentloaded state
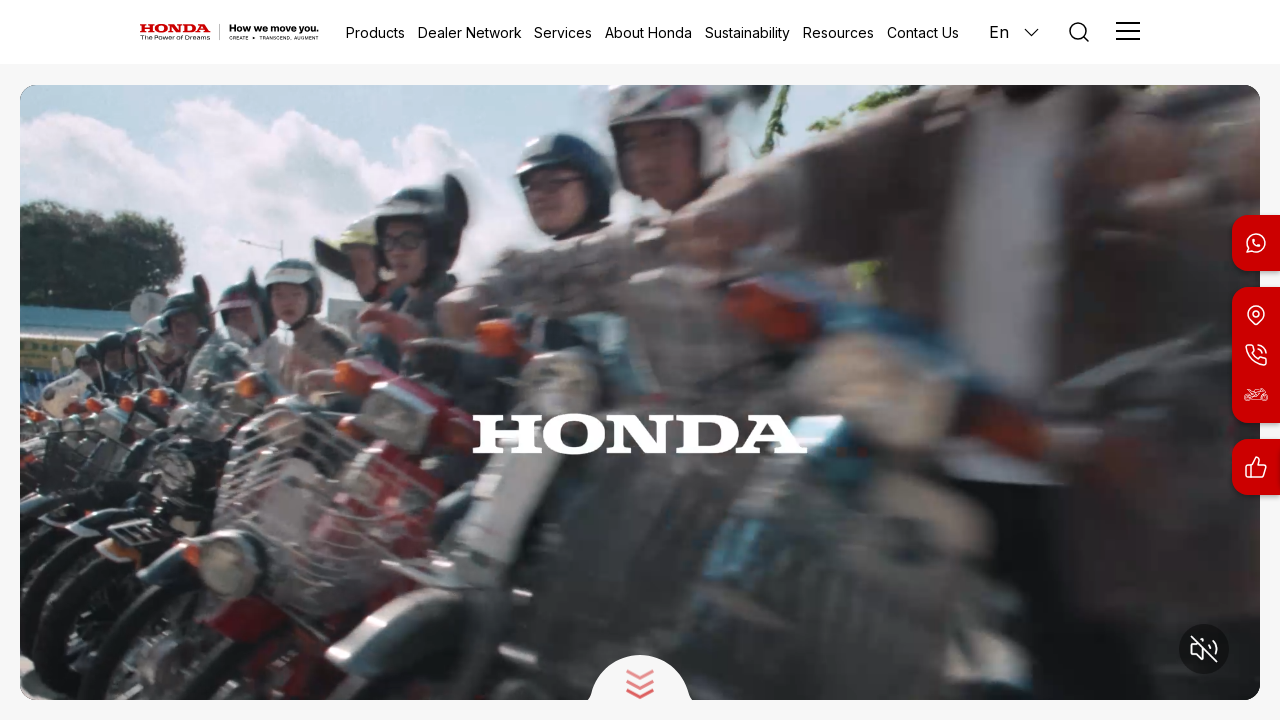

Retrieved page title from Honda 2 Wheelers India website
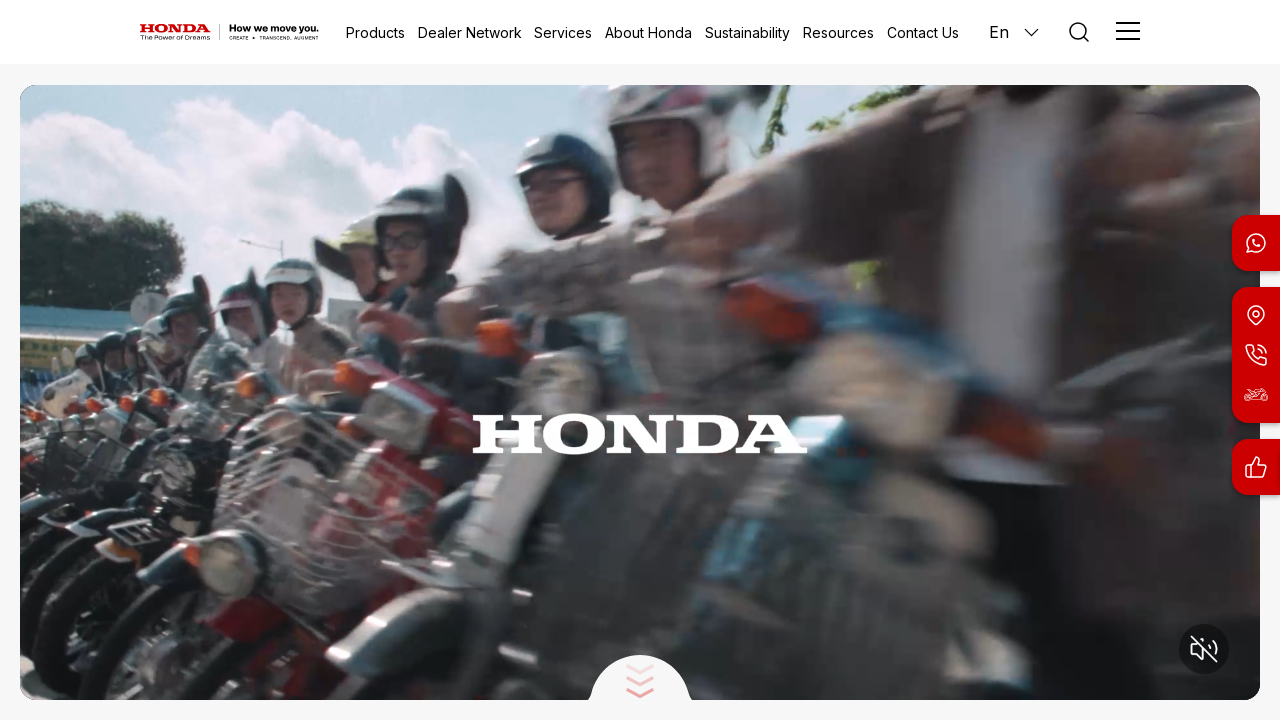

Printed page title: Find Your Perfect Two Wheeler – Honda Motorcycles & Scooters India
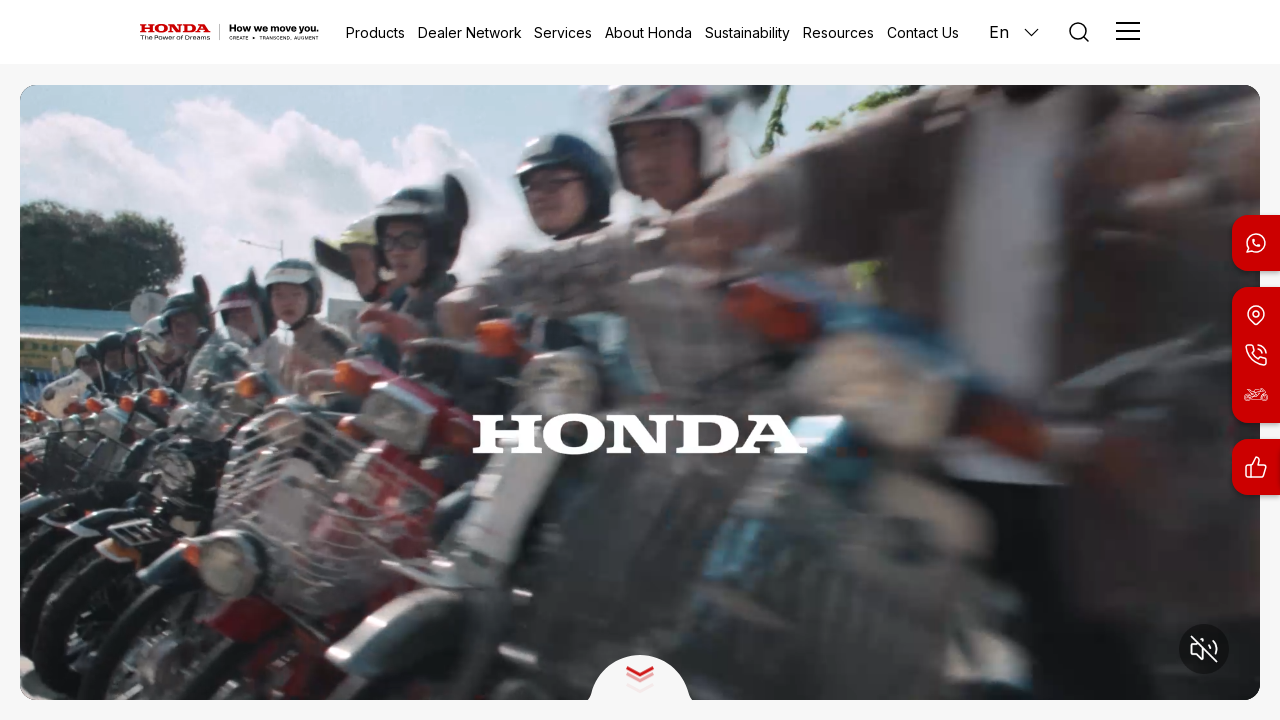

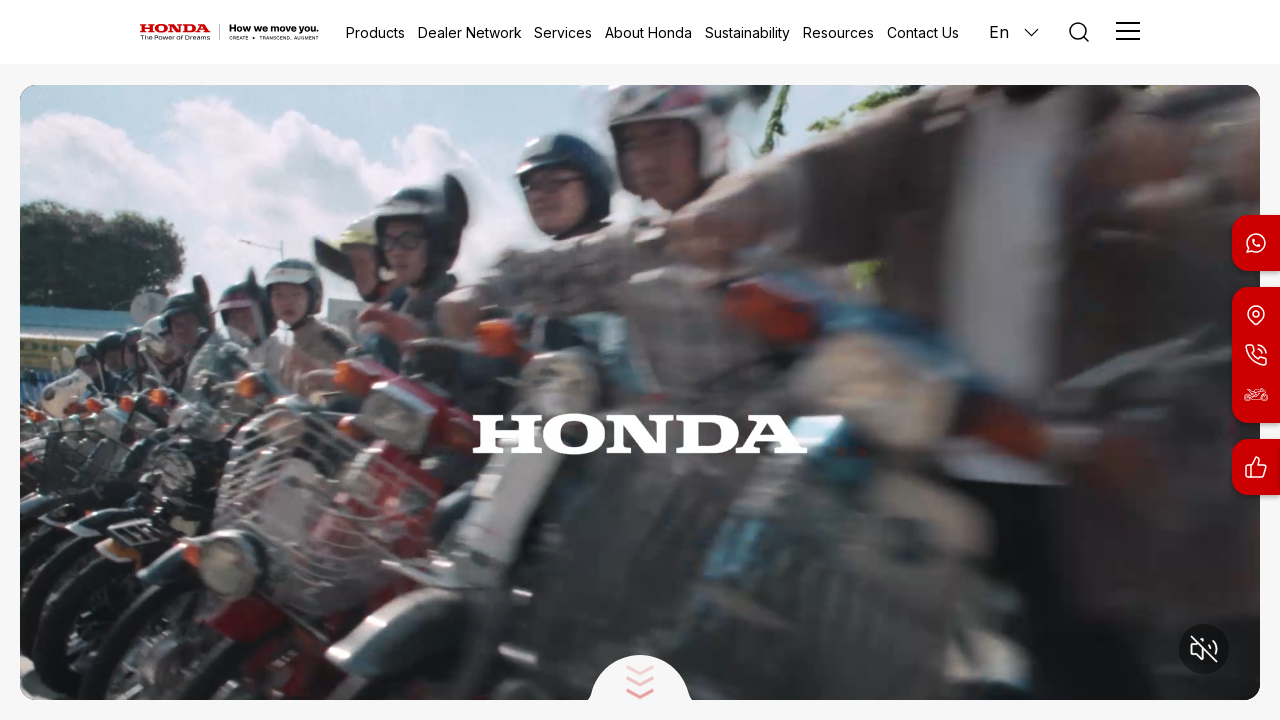